Tests a todo application by adding a new todo item, marking it as complete, clearing completed todos, and verifying the todo is removed.

Starting URL: https://devmountain.github.io/qa_todos/

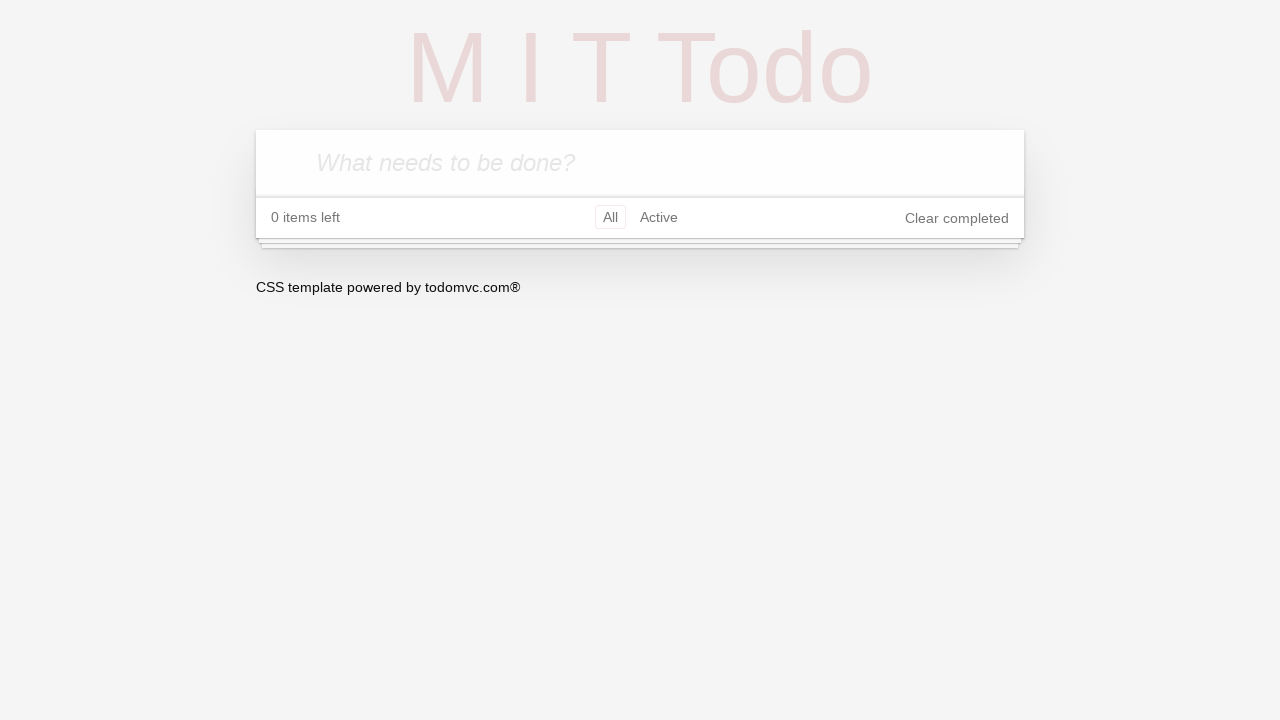

Waited for todo input field to be available
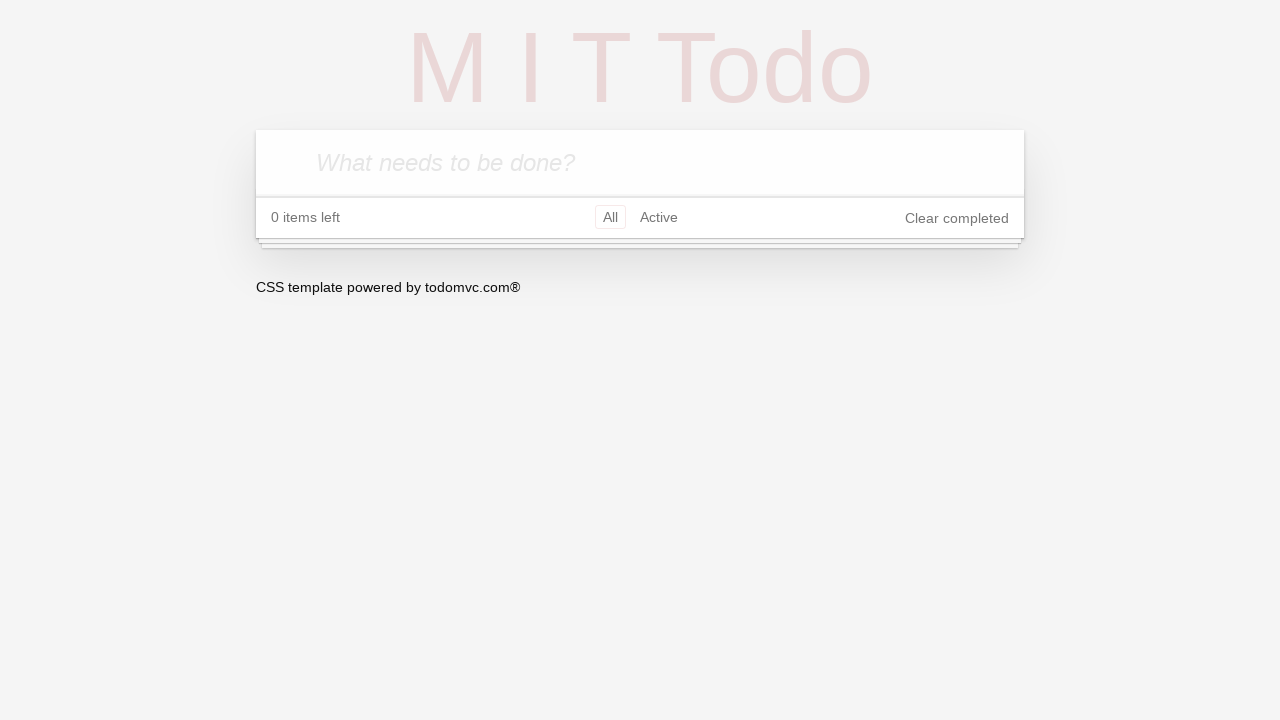

Filled todo input field with 'Test To-Do' on .new-todo
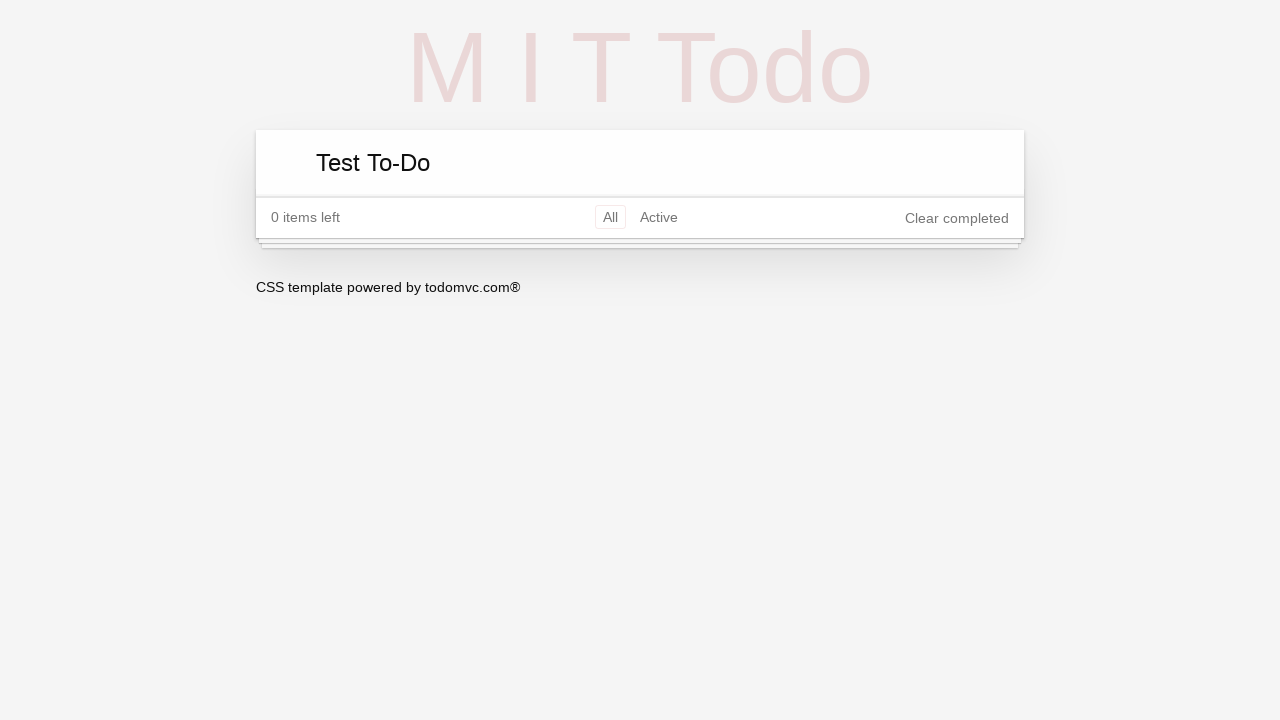

Pressed Enter to add the todo on .new-todo
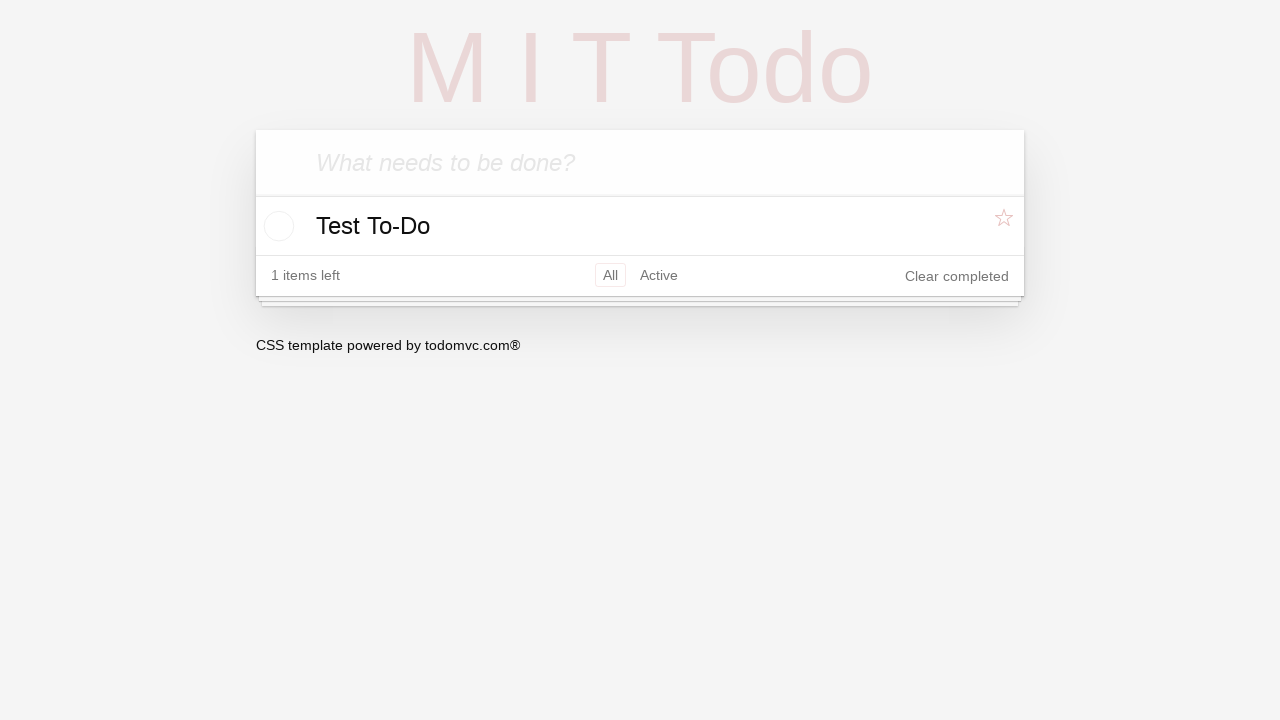

Waited for todo item to appear in the list
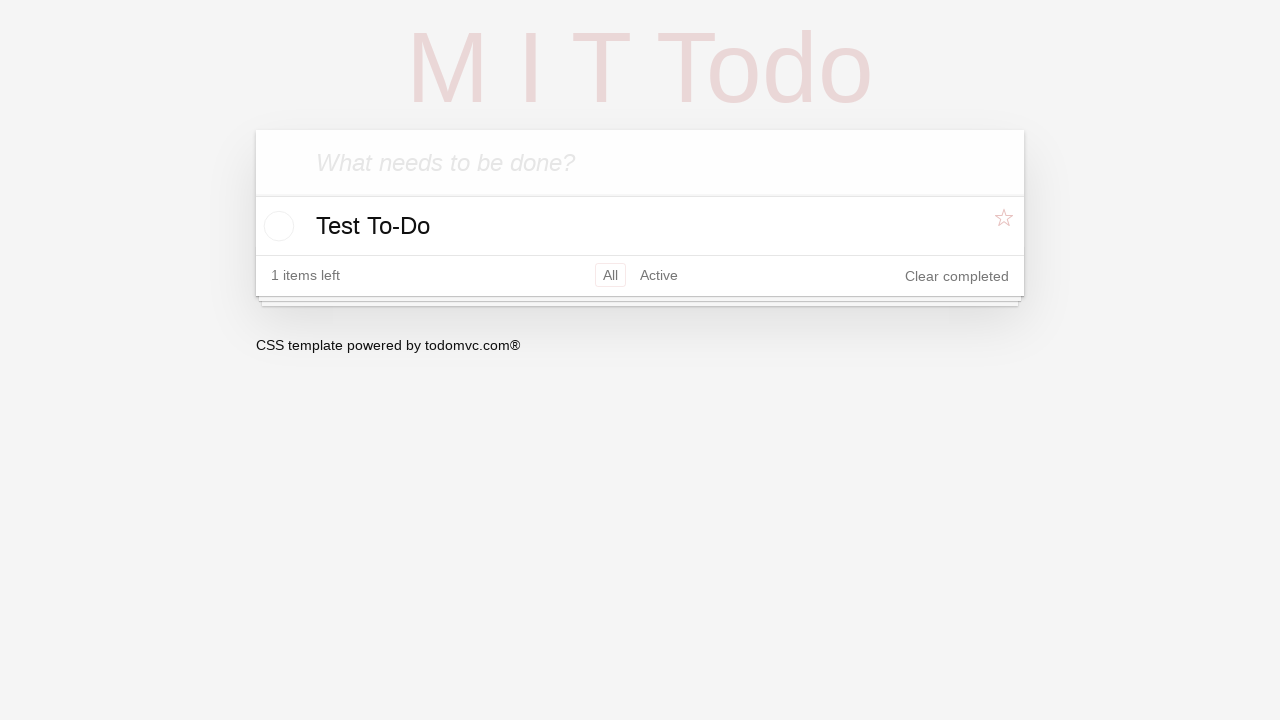

Located the 'Test To-Do' item in the list
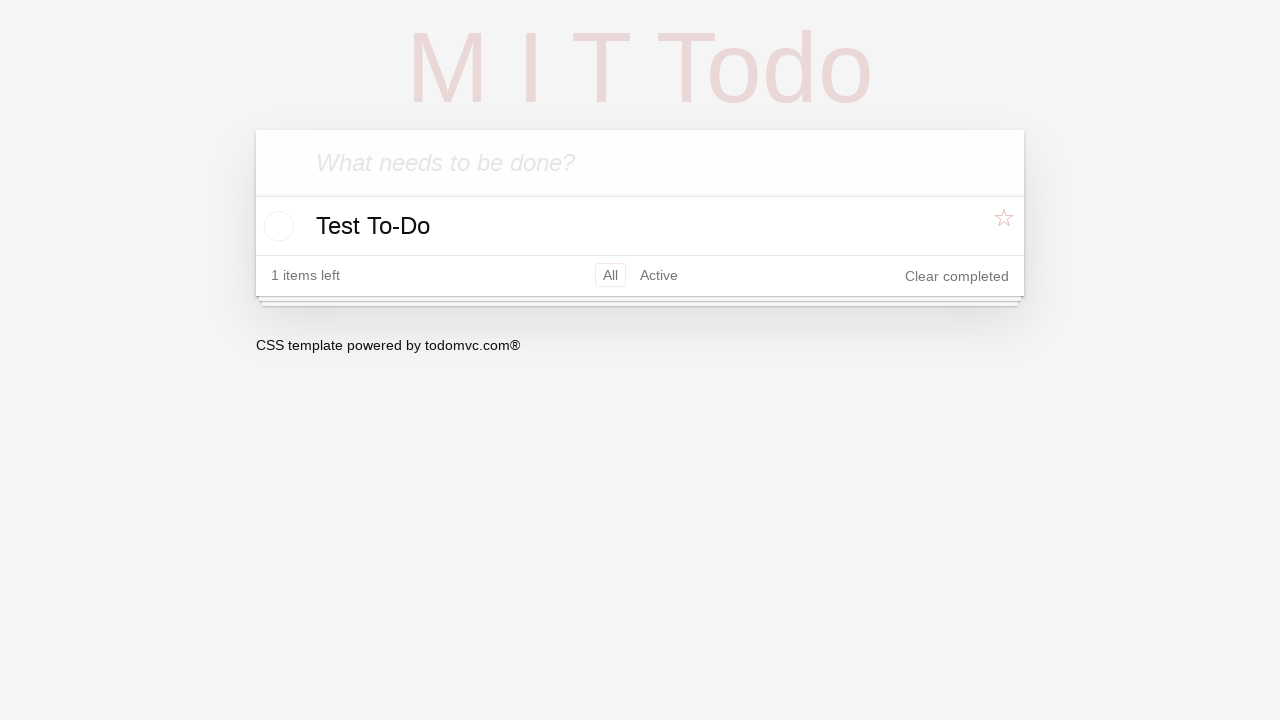

Verified that exactly one 'Test To-Do' item exists
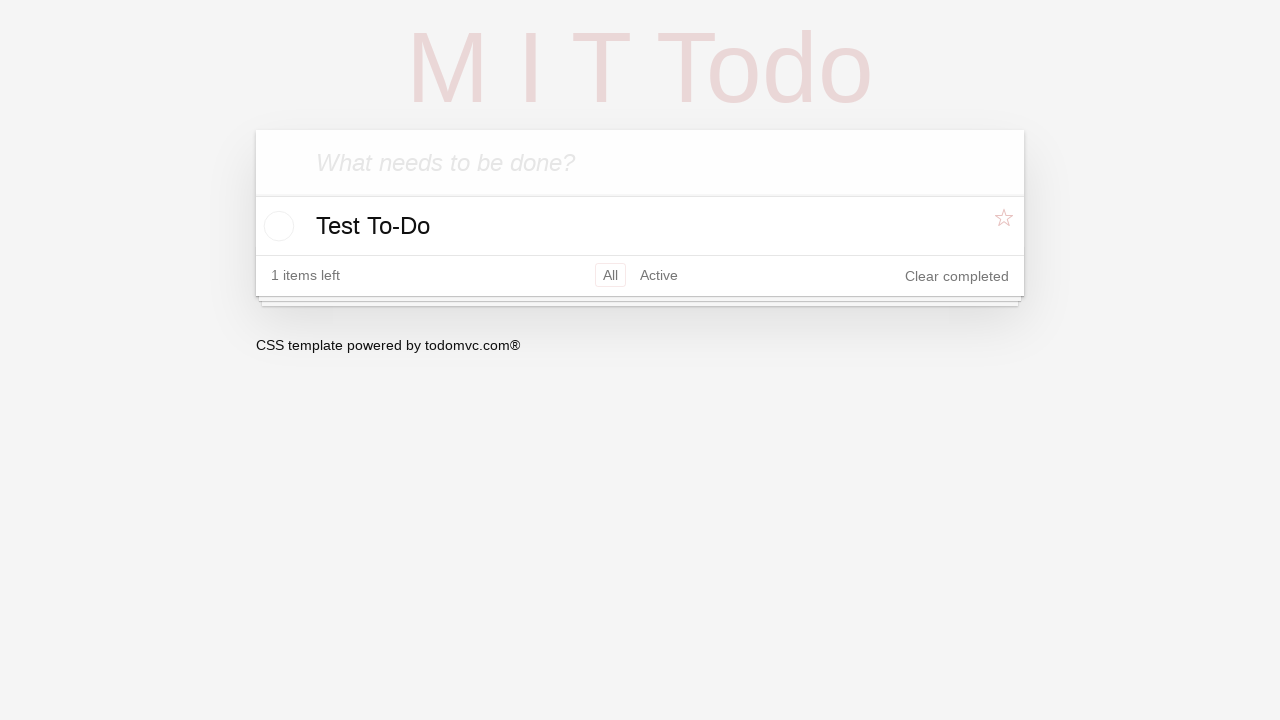

Clicked checkbox to mark todo as complete at (276, 226) on li.todo >> internal:has-text="Test To-Do"i >> input.toggle
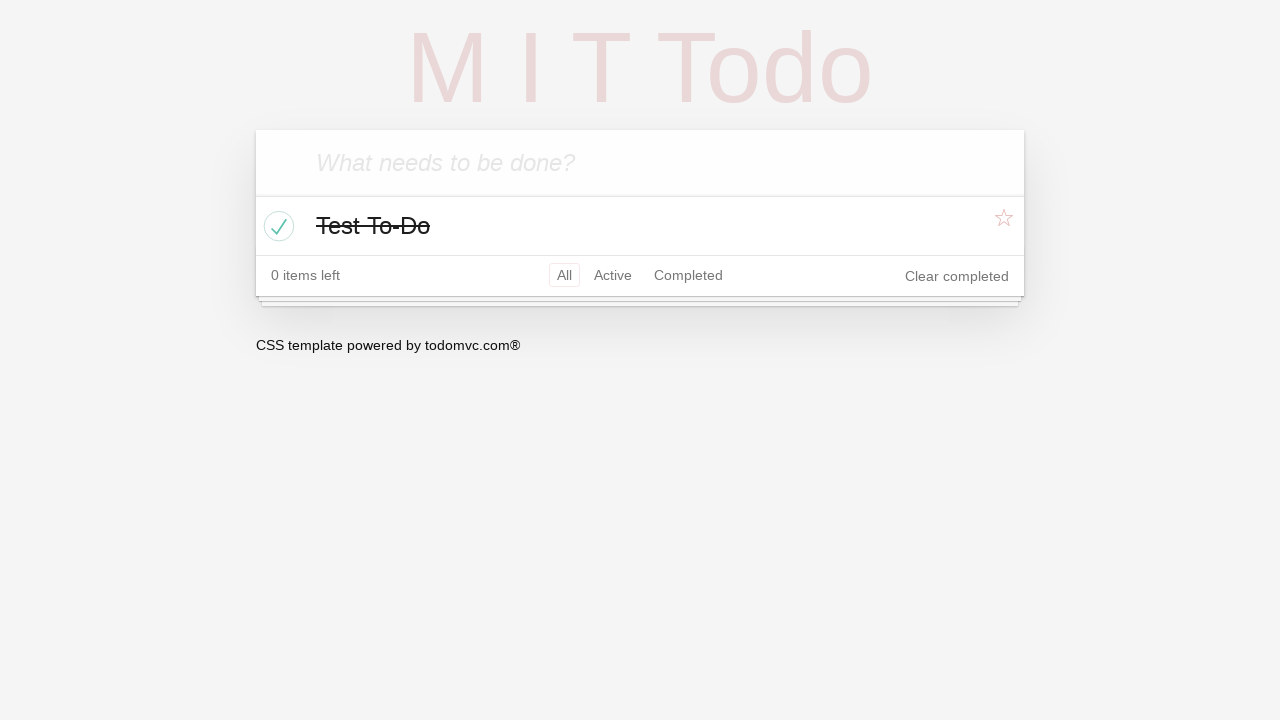

Clicked 'Clear completed' button at (957, 276) on button.clear-completed
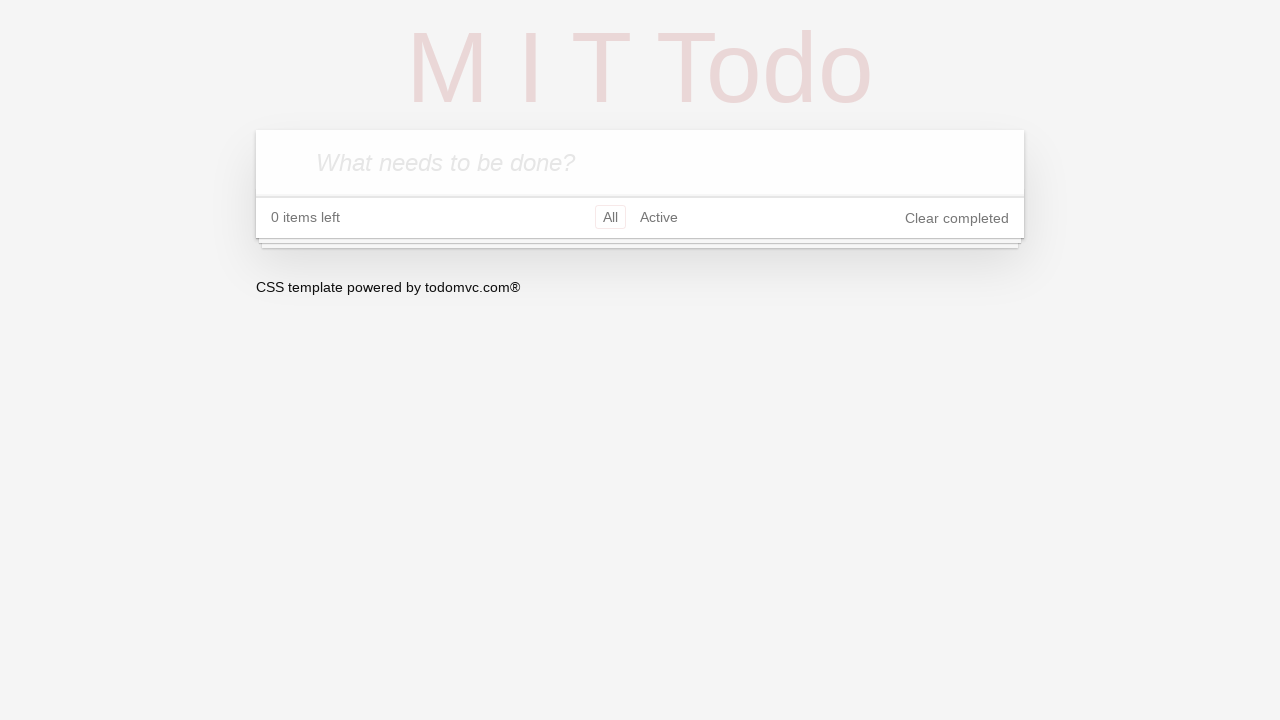

Waited 500ms for DOM to update after clearing completed todos
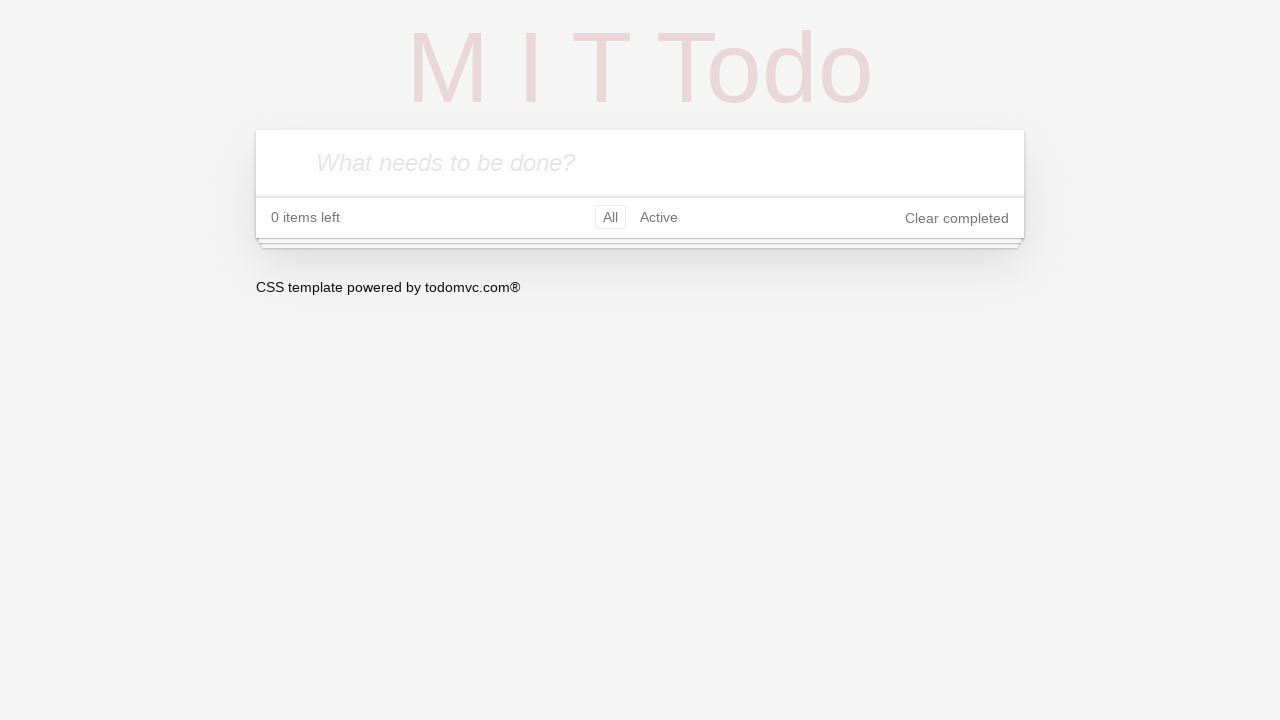

Located remaining 'Test To-Do' items after clearing
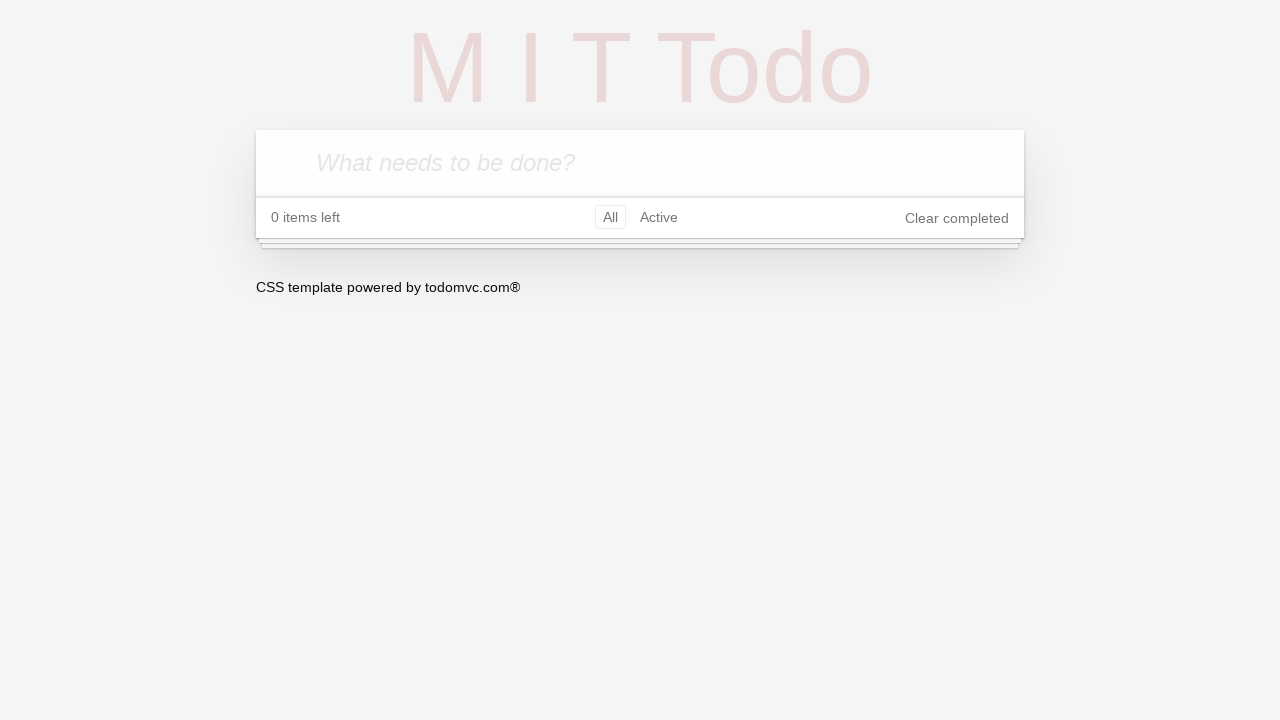

Verified that the 'Test To-Do' item was successfully cleared
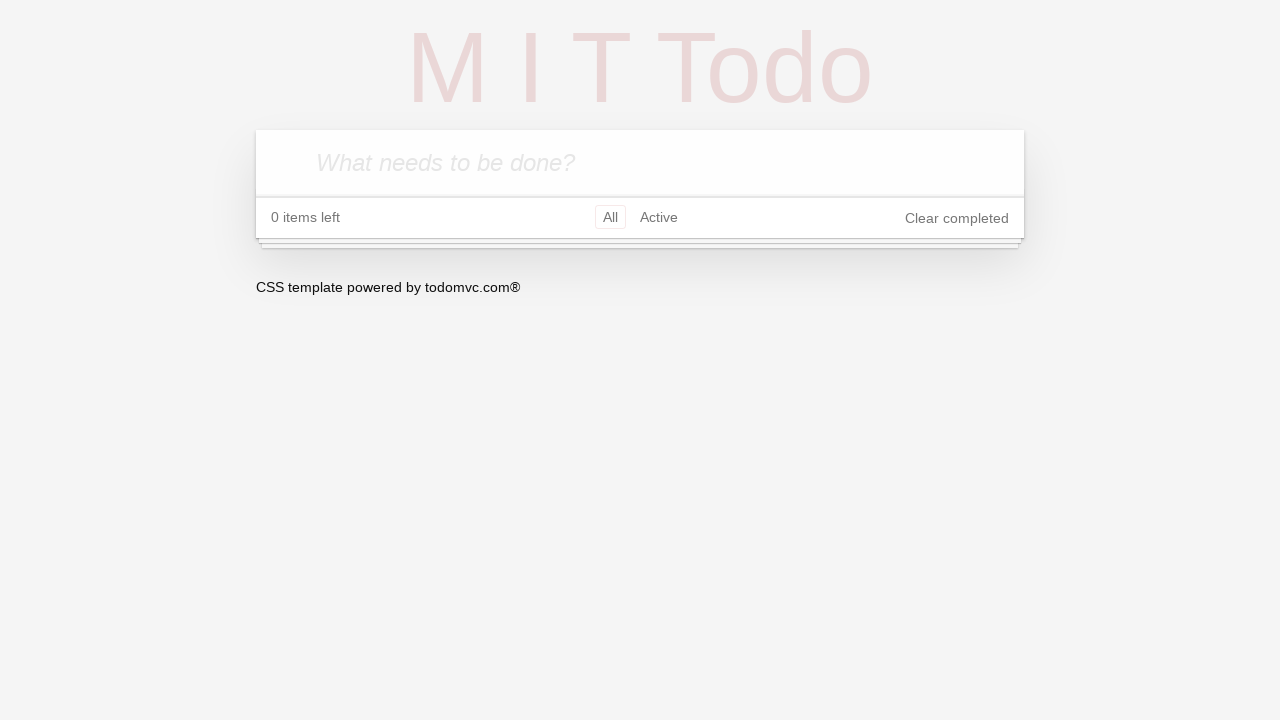

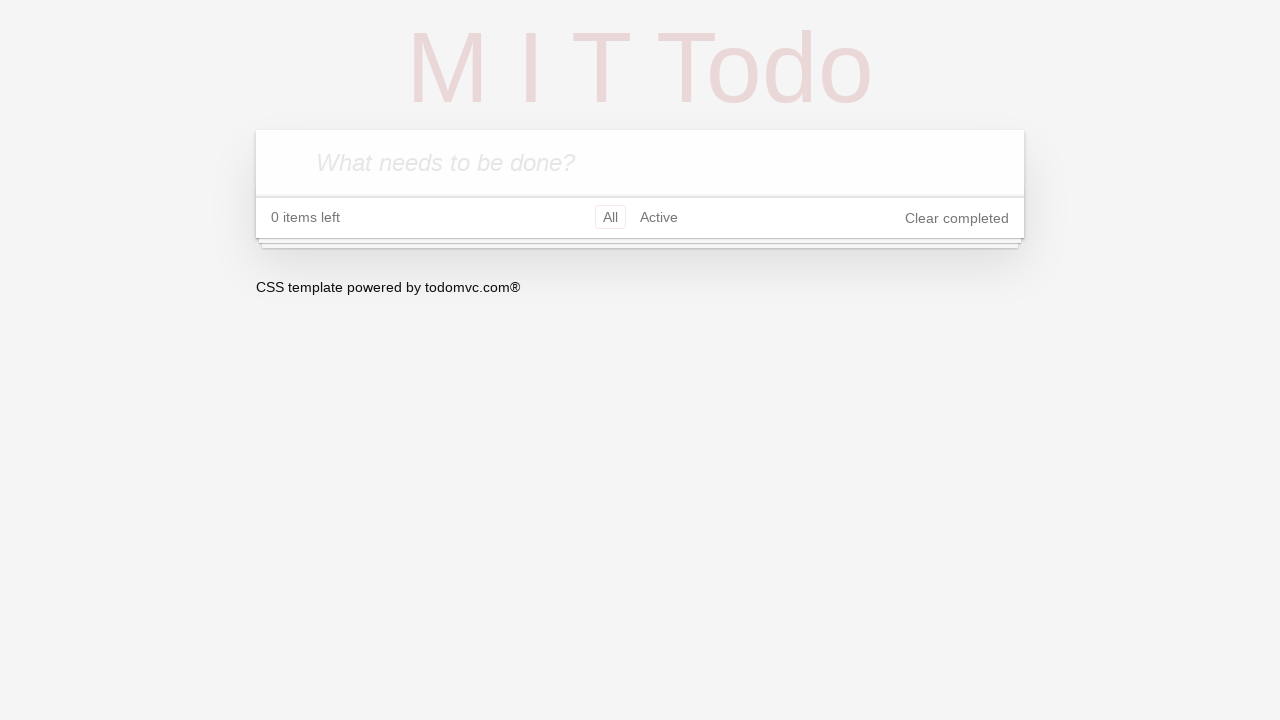